Tests successful restaurant signup with valid information

Starting URL: https://skwadlink.com/restaurant/signup

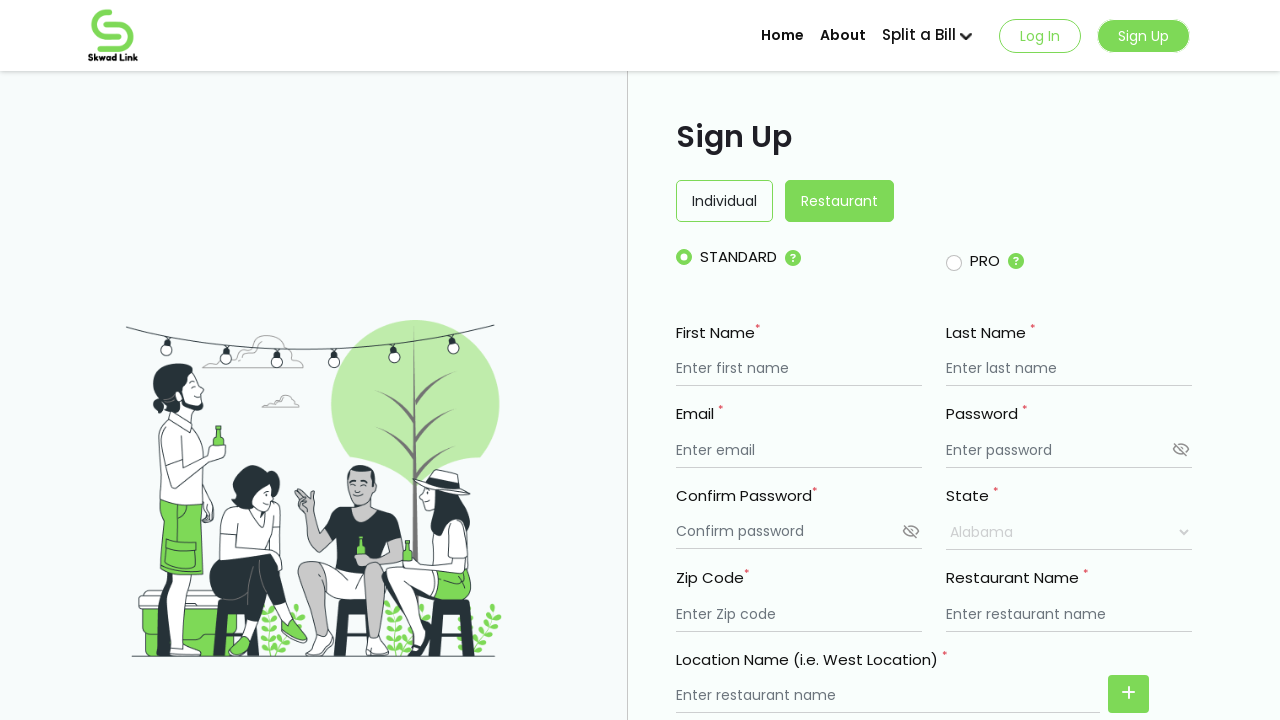

Filled first name field with 'My Resturant' on #firstname
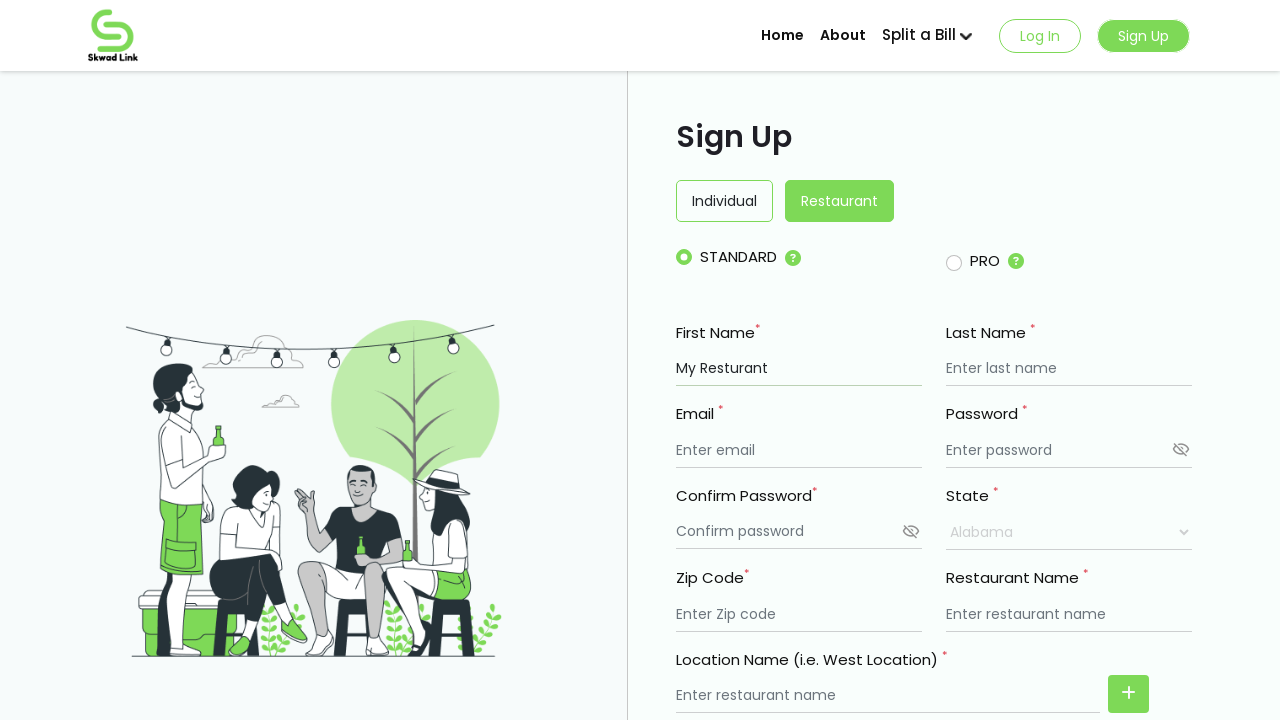

Filled last name field with 'Mark' on #lastname
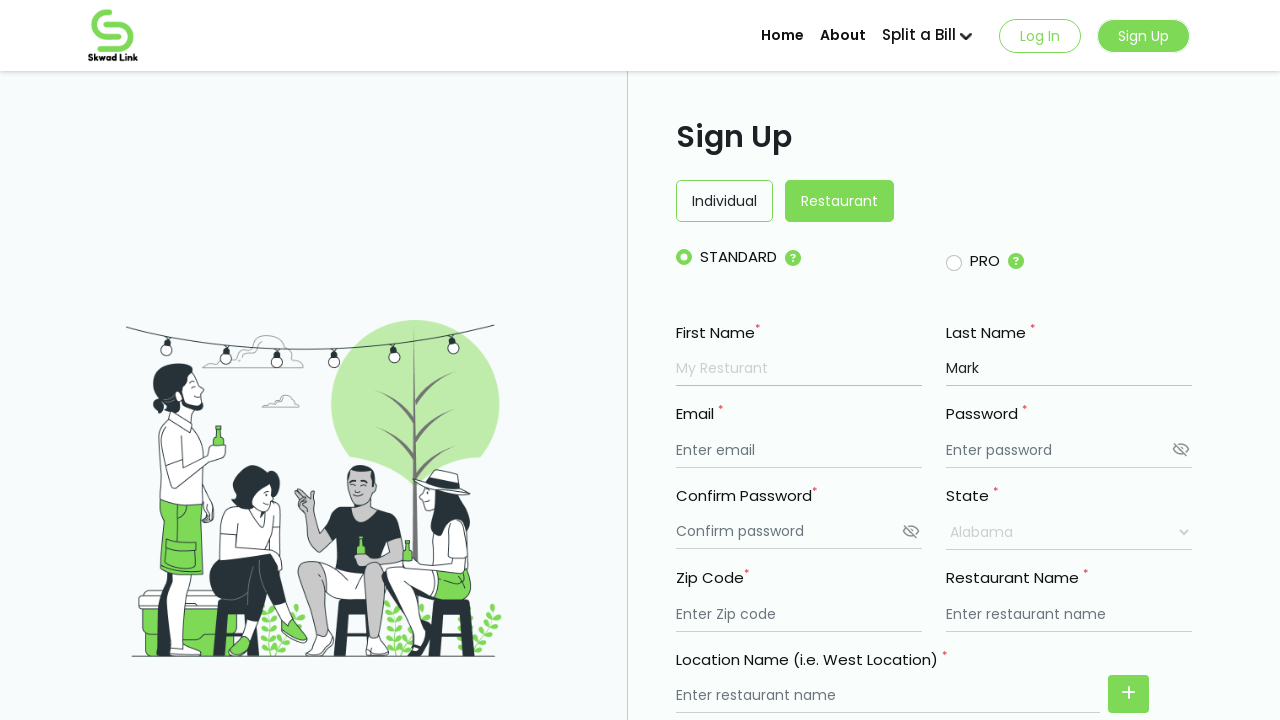

Filled email field with 'resturant14@yopmail.com' on #email
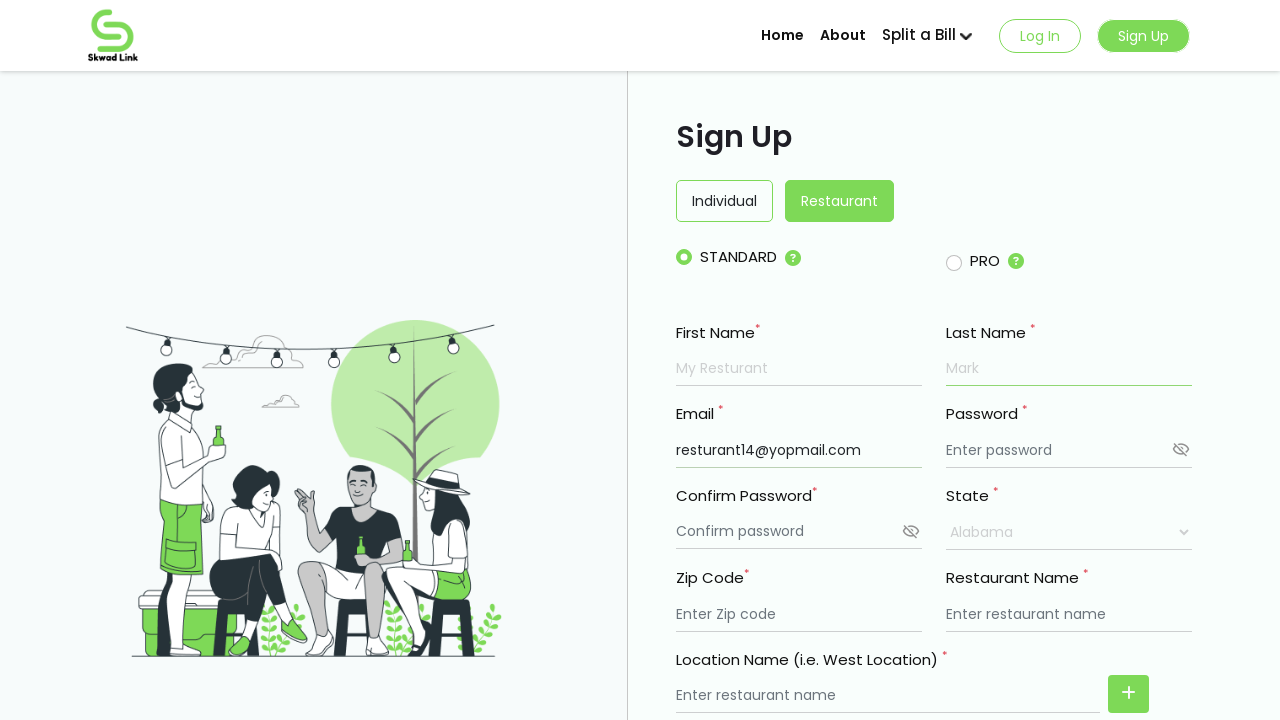

Filled password field with '123456' on #password
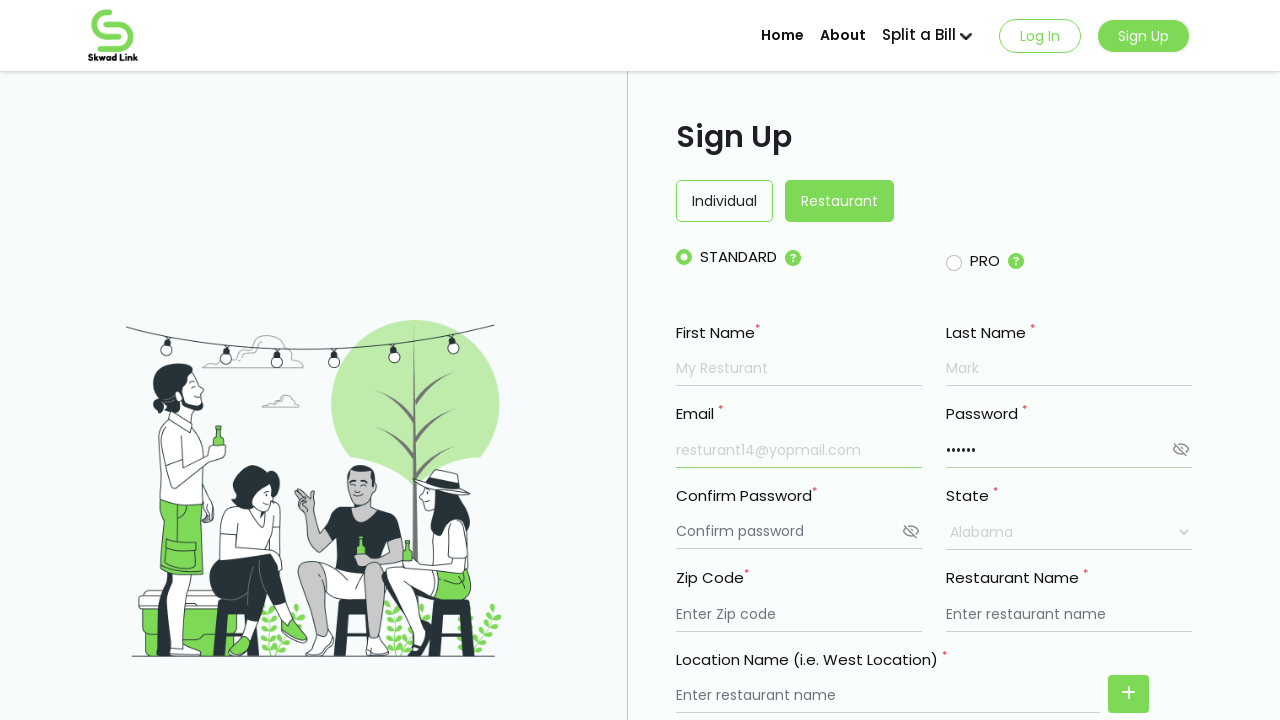

Filled confirm password field with '123456' on #cpassword
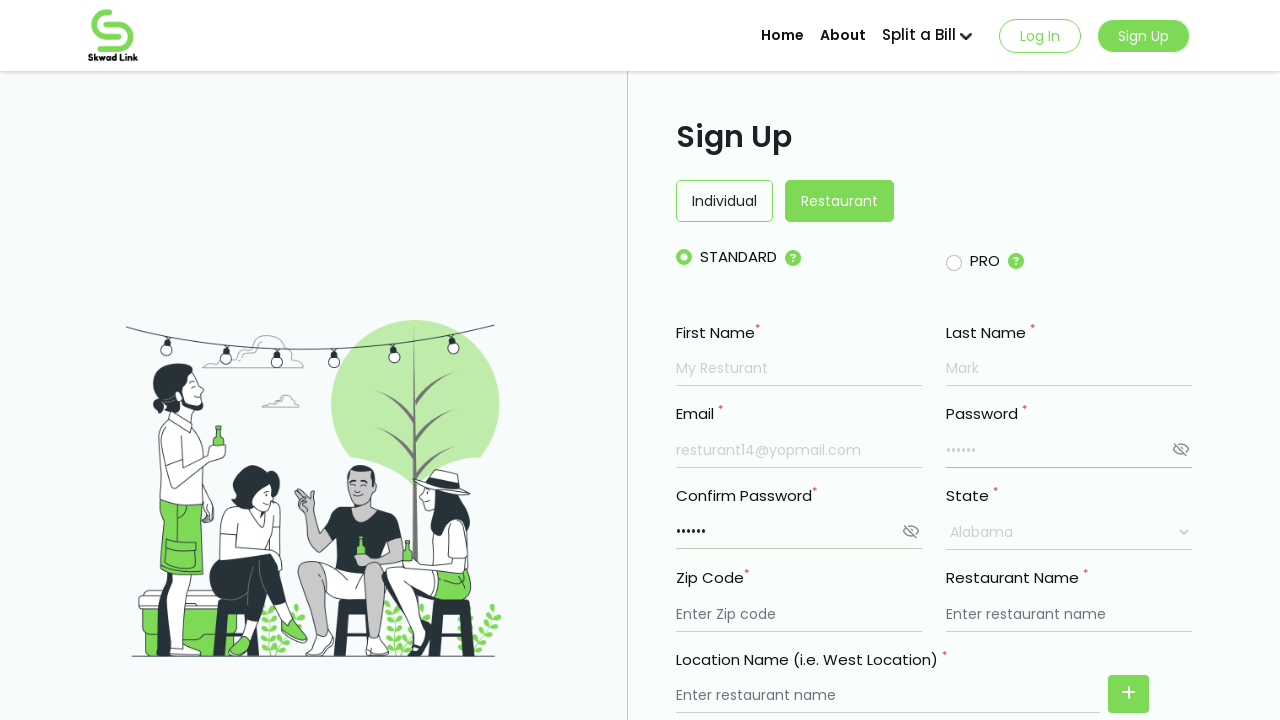

Clicked eye icon to toggle password visibility at (1181, 449) on xpath=//img[@class='hide_icon passwordImg']
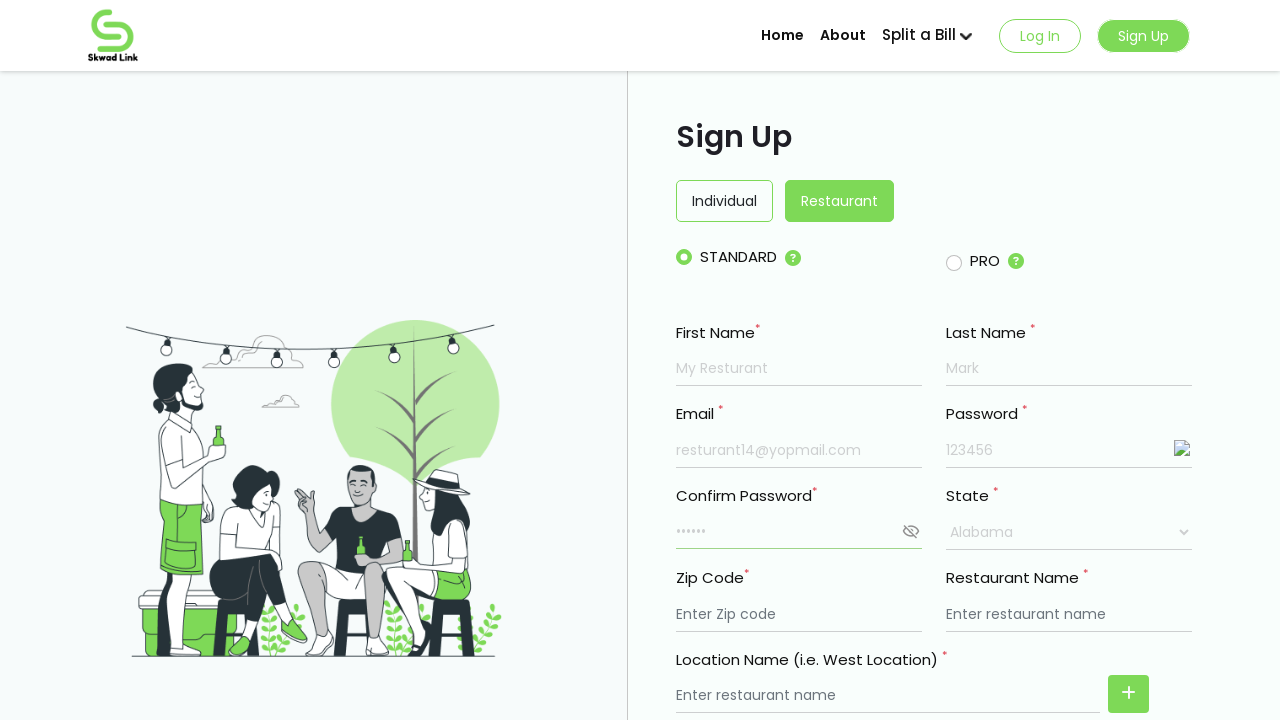

Clicked eye icon to toggle confirm password visibility at (911, 530) on xpath=//img[@class='hide_icon cpasswordImg']
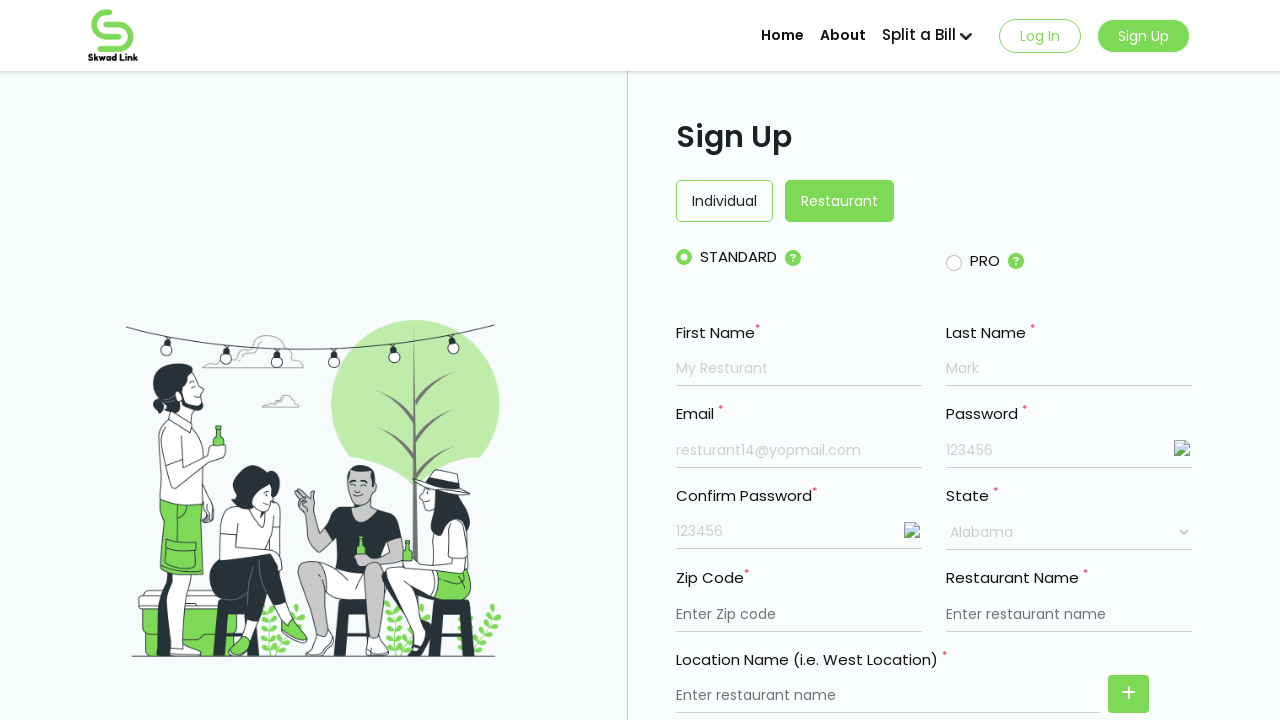

Filled restaurant name field with '5 Bite' on #resturant_name
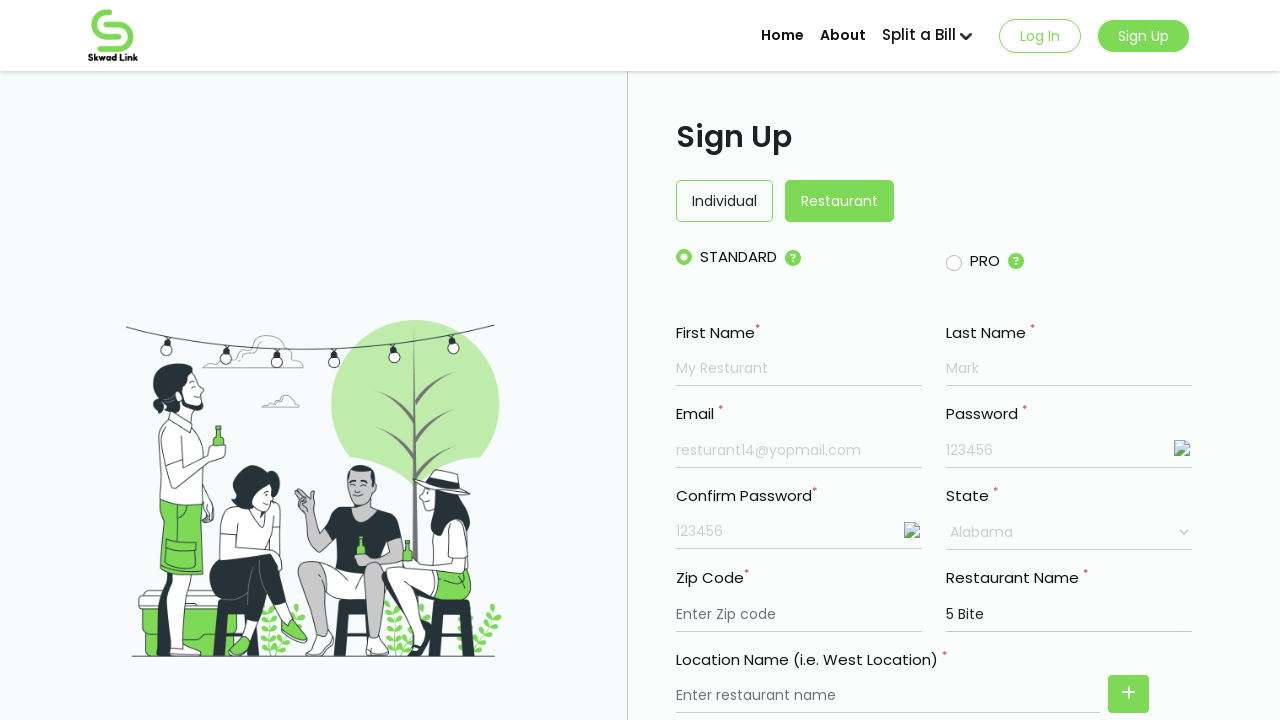

Filled address field with 'xyz12 north poll' on #address
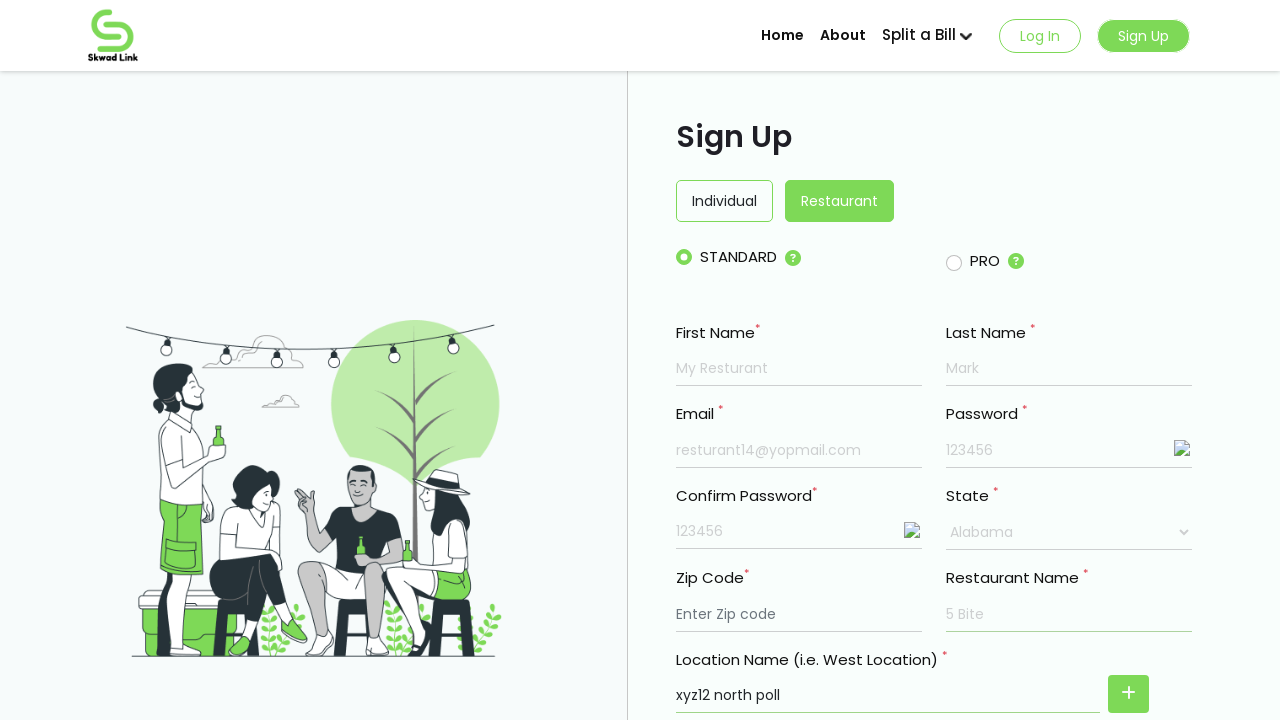

Selected 'Arizona' from state dropdown on select[name='state']
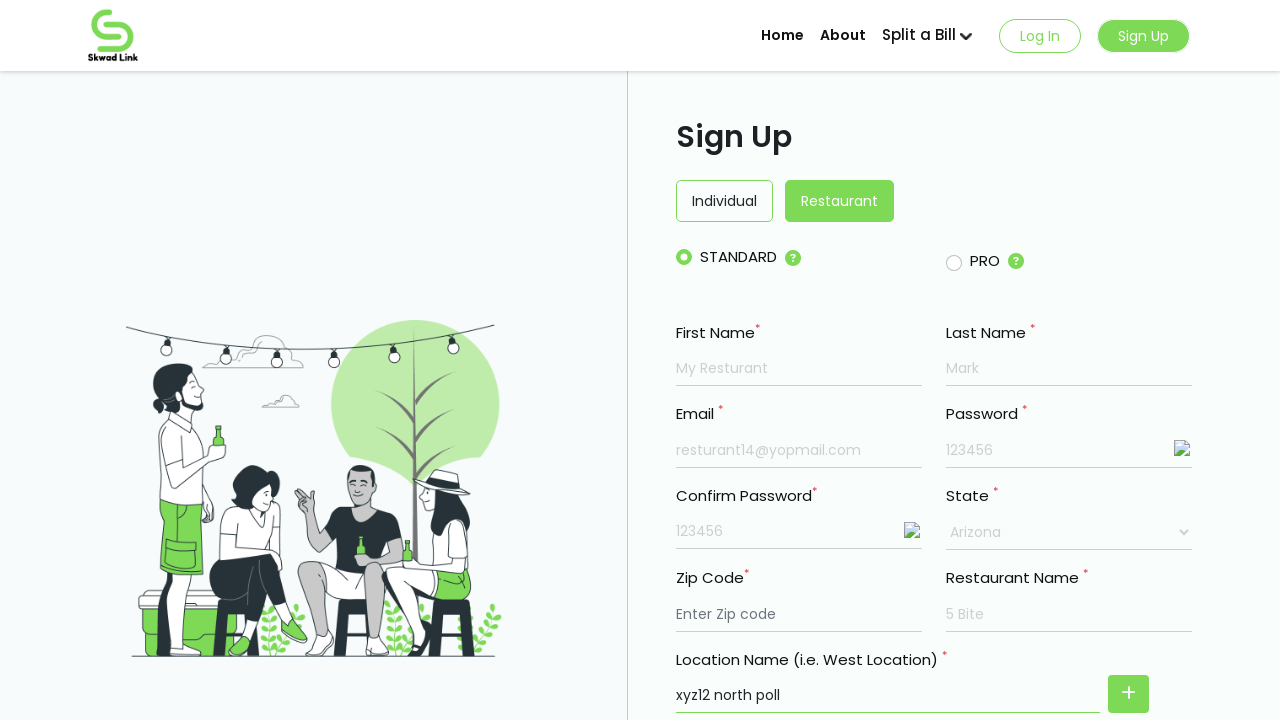

Filled zipcode field with '123456' on #zipcode
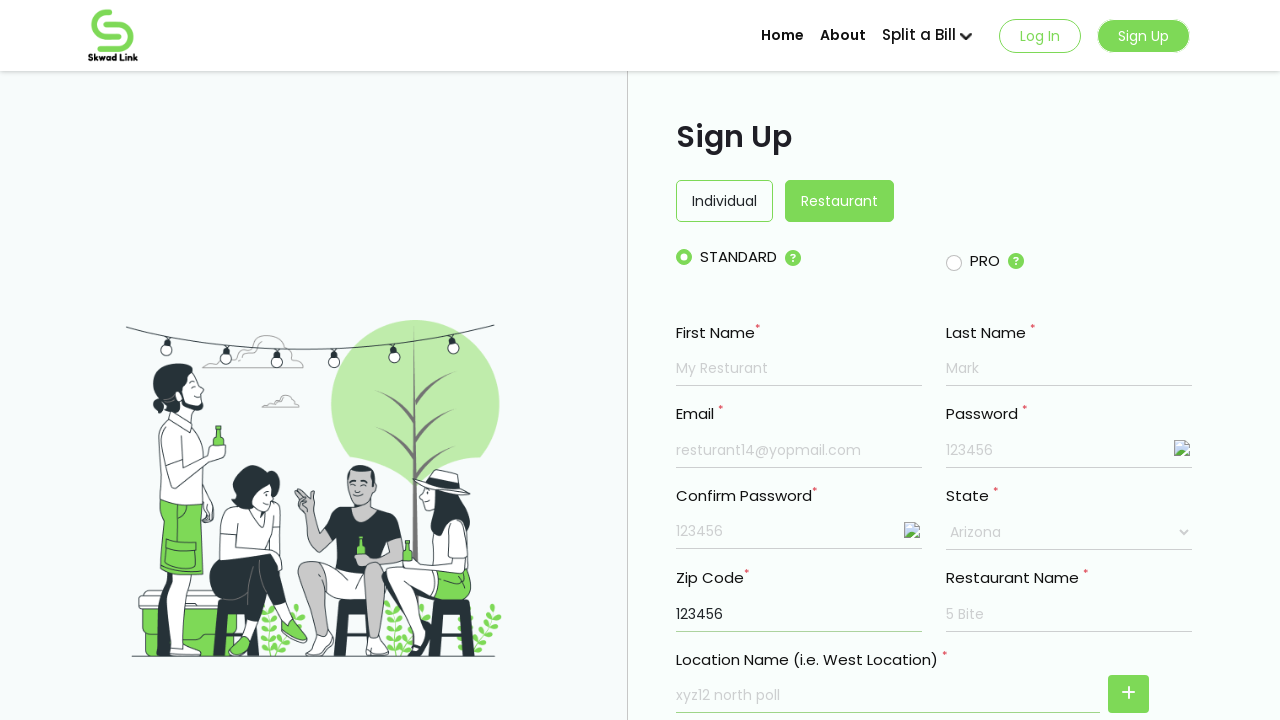

Checked terms and conditions checkbox at (684, 360) on #exampleCheck1
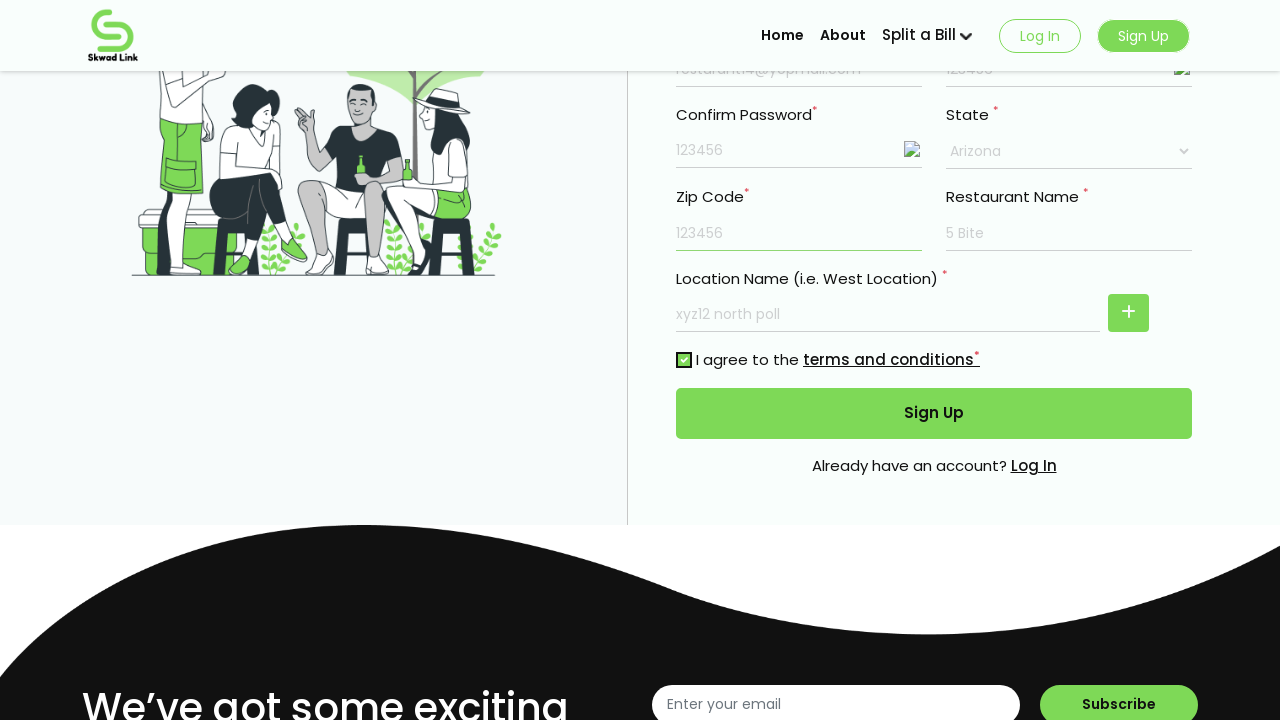

Clicked Sign Up button to submit restaurant signup form at (934, 413) on xpath=//button[normalize-space()='Sign Up']
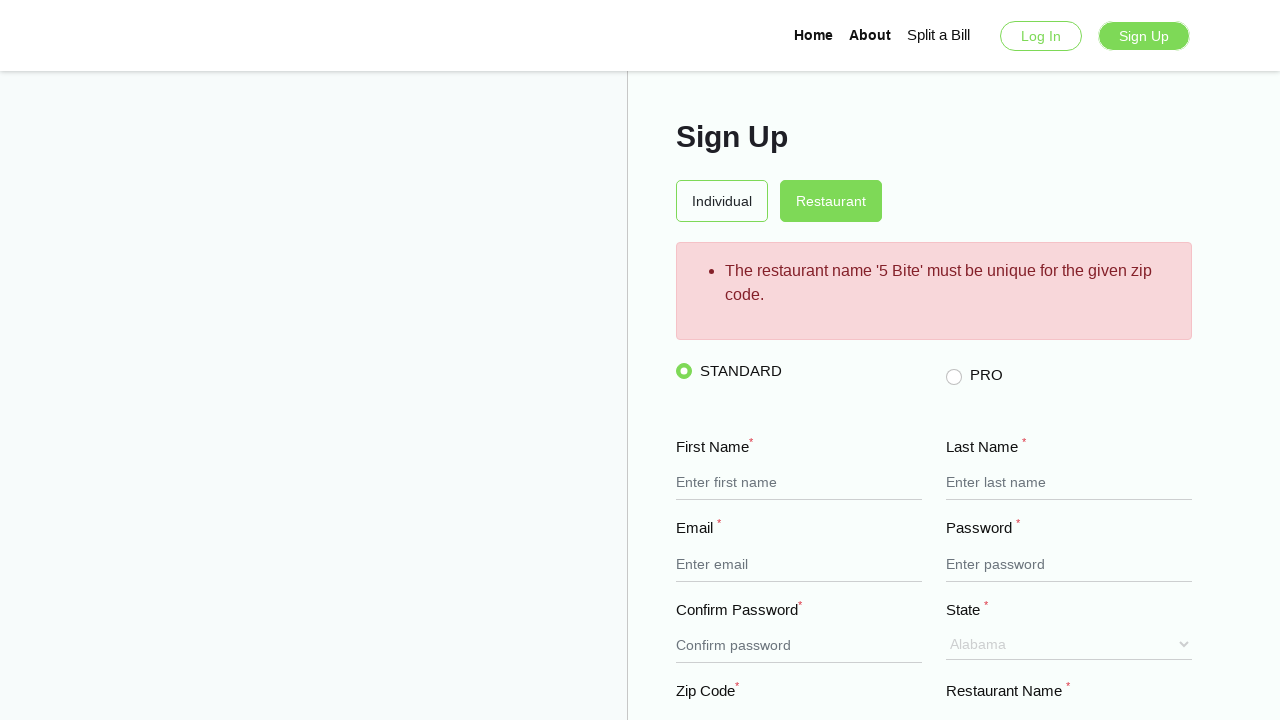

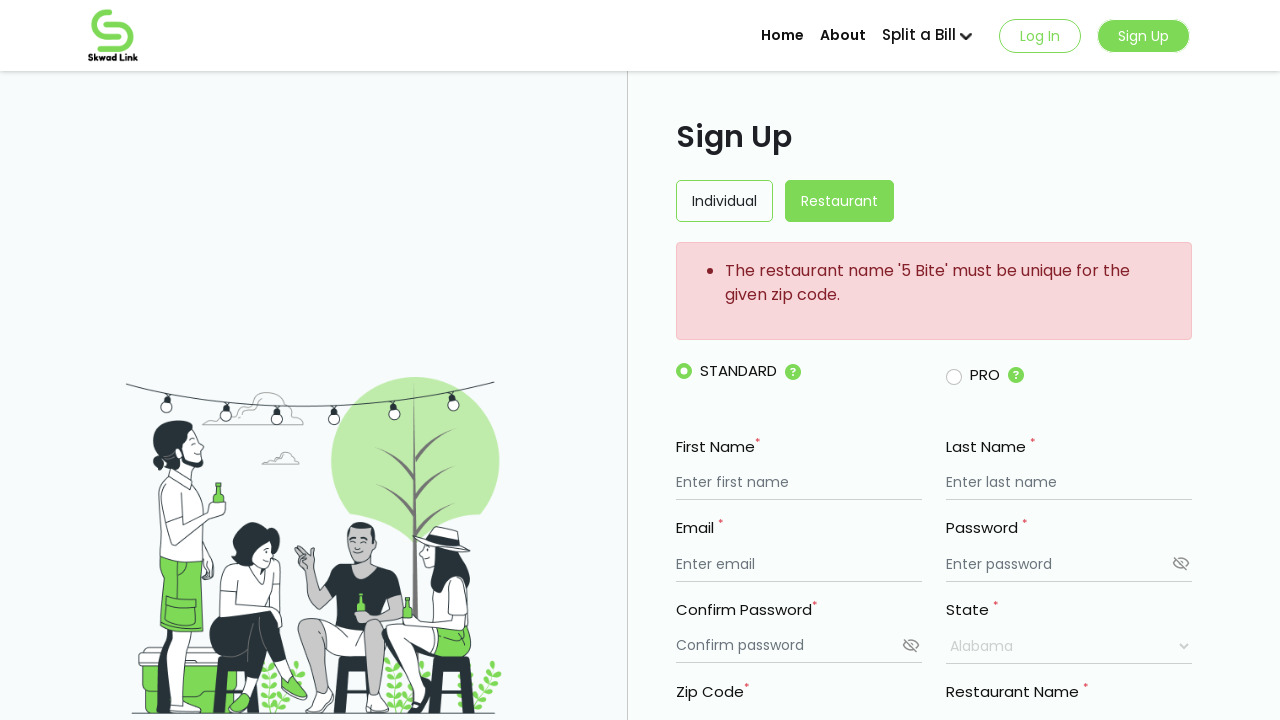